Tests various JavaScript alert dialog interactions including accepting alerts, dismissing confirm dialogs, and entering text in prompt dialogs

Starting URL: https://www.leafground.com/alert.xhtml

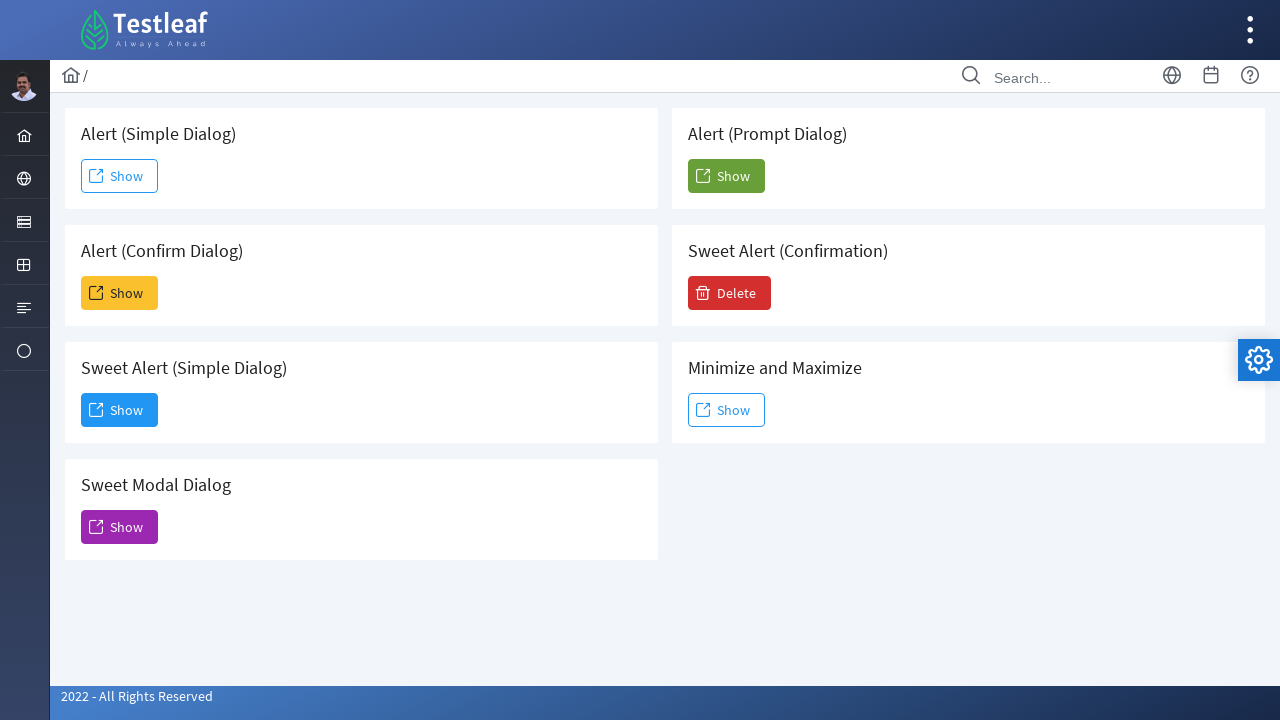

Clicked button to trigger simple alert dialog at (120, 176) on xpath=//*[@id='j_idt88:j_idt91']/span[2]
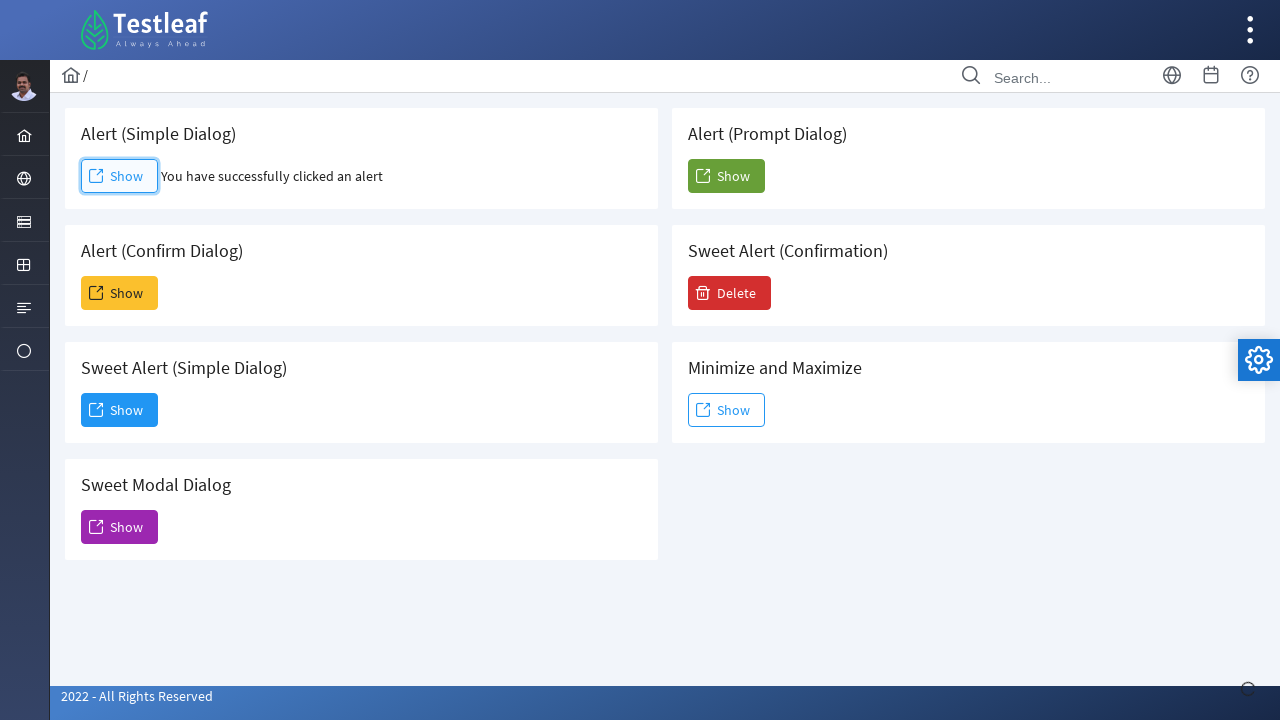

Set up dialog handler to accept alerts
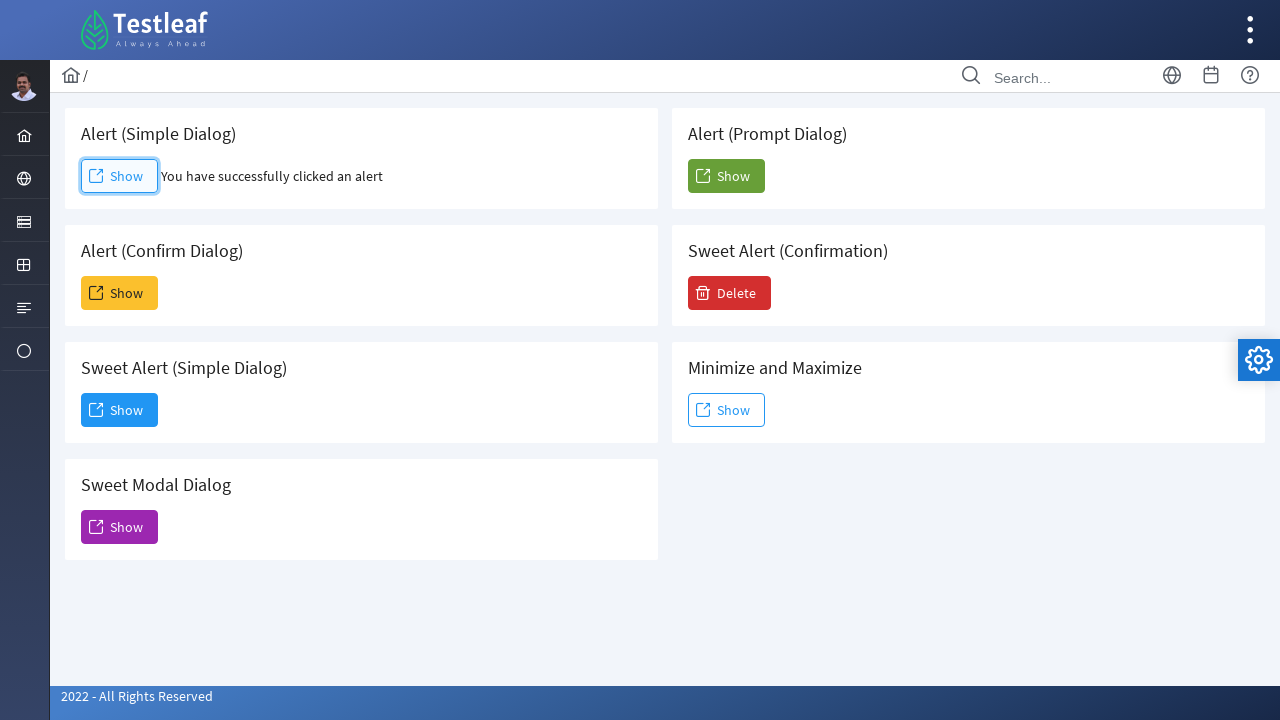

Clicked button to trigger confirm dialog at (120, 293) on xpath=//*[@id='j_idt88:j_idt93']/span[2]
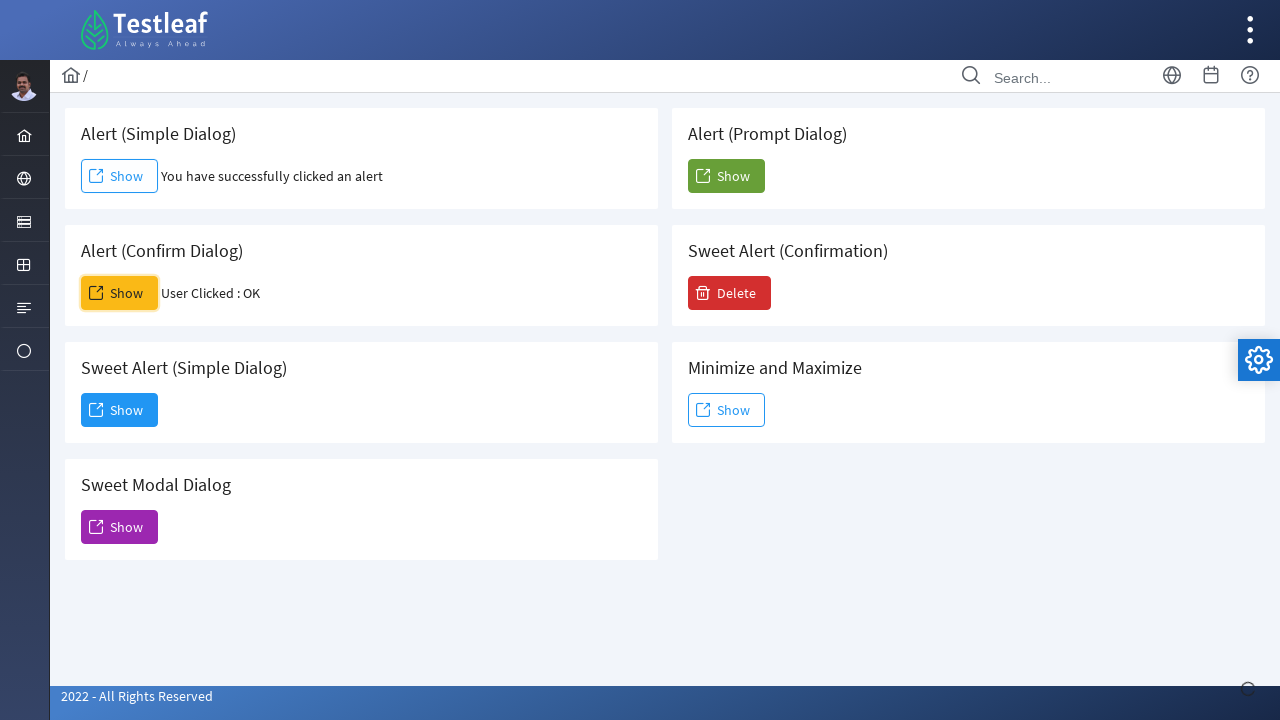

Set up dialog handler to dismiss confirm dialogs
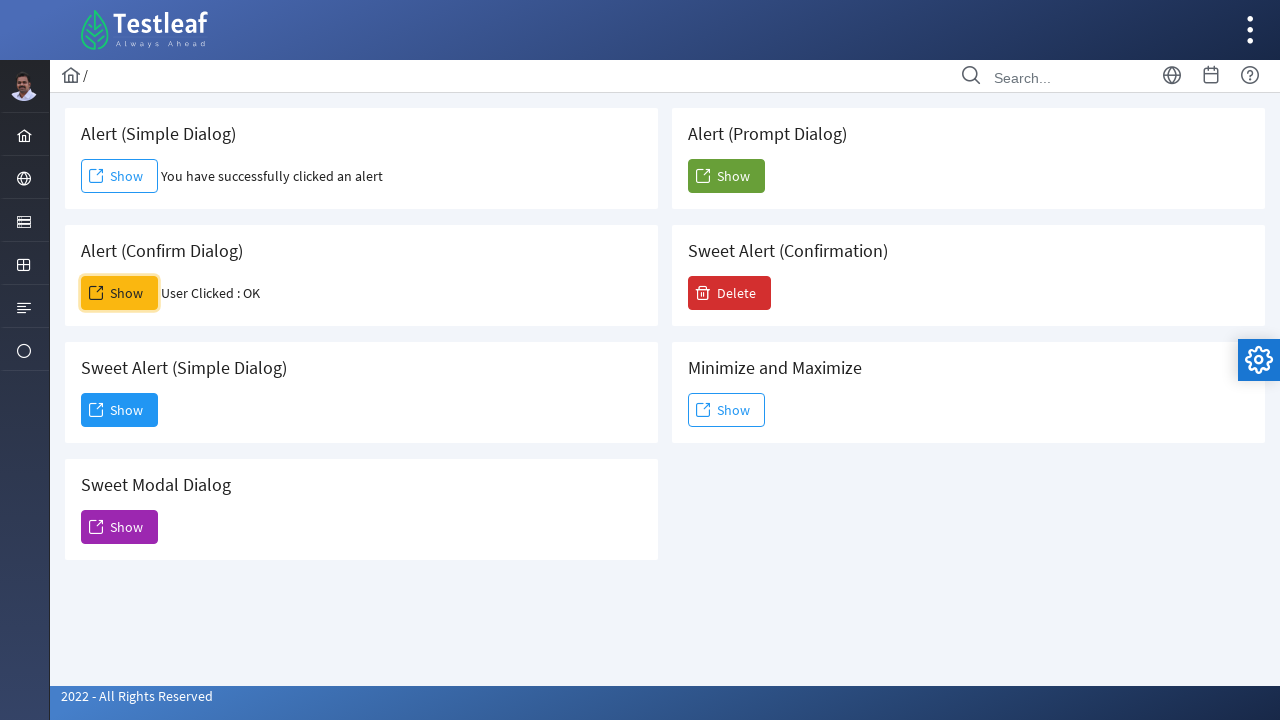

Set up dialog handler to accept prompt dialog and enter 'ram'
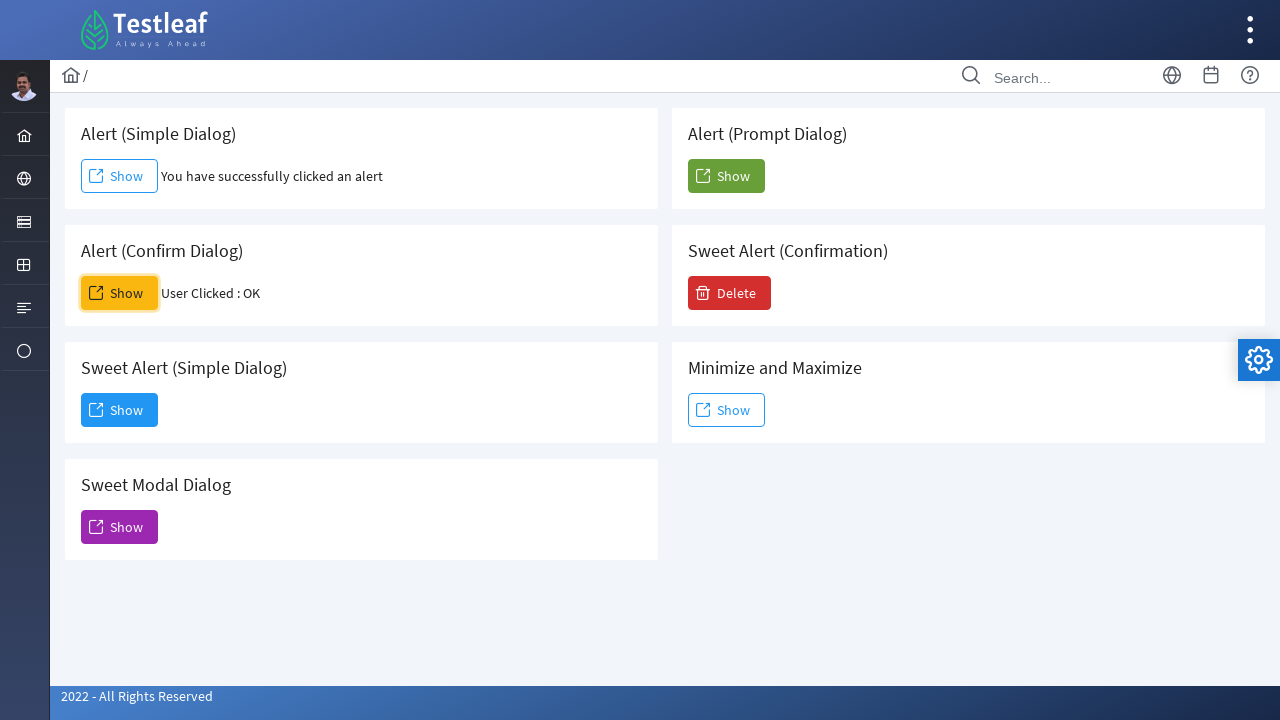

Clicked button to trigger prompt dialog at (726, 176) on xpath=//*[@id='j_idt88:j_idt104']/span[2]
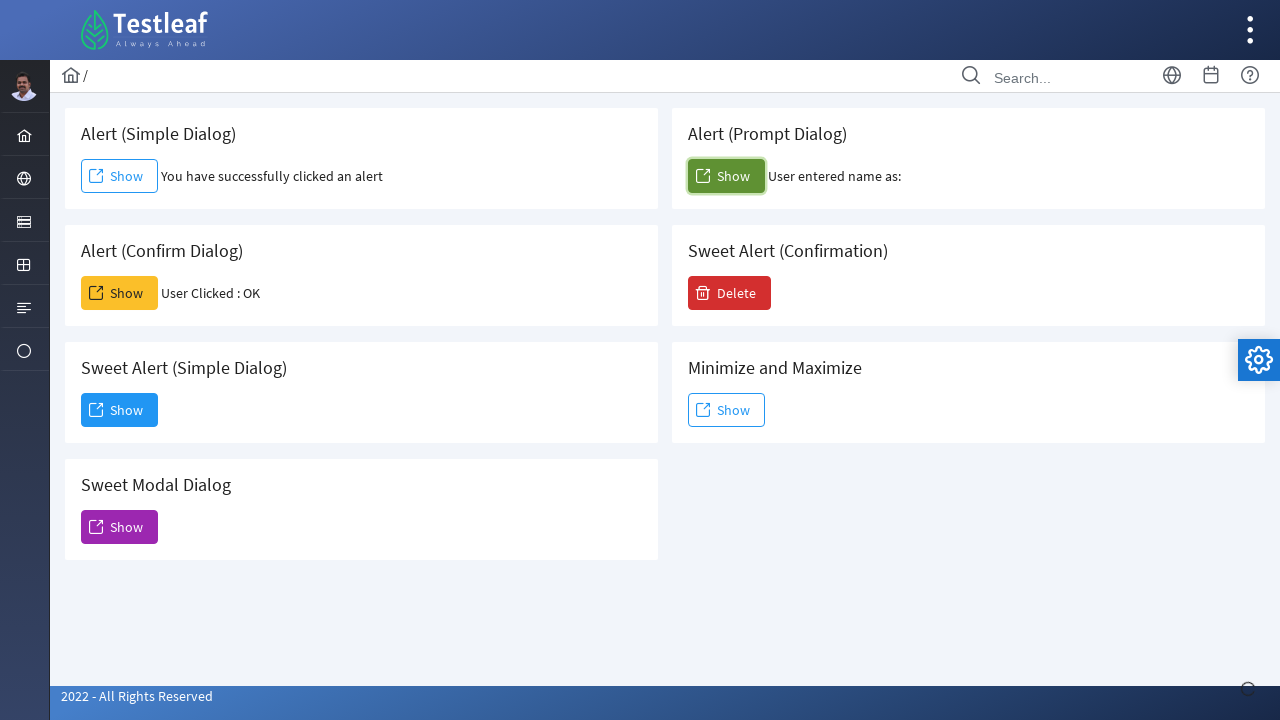

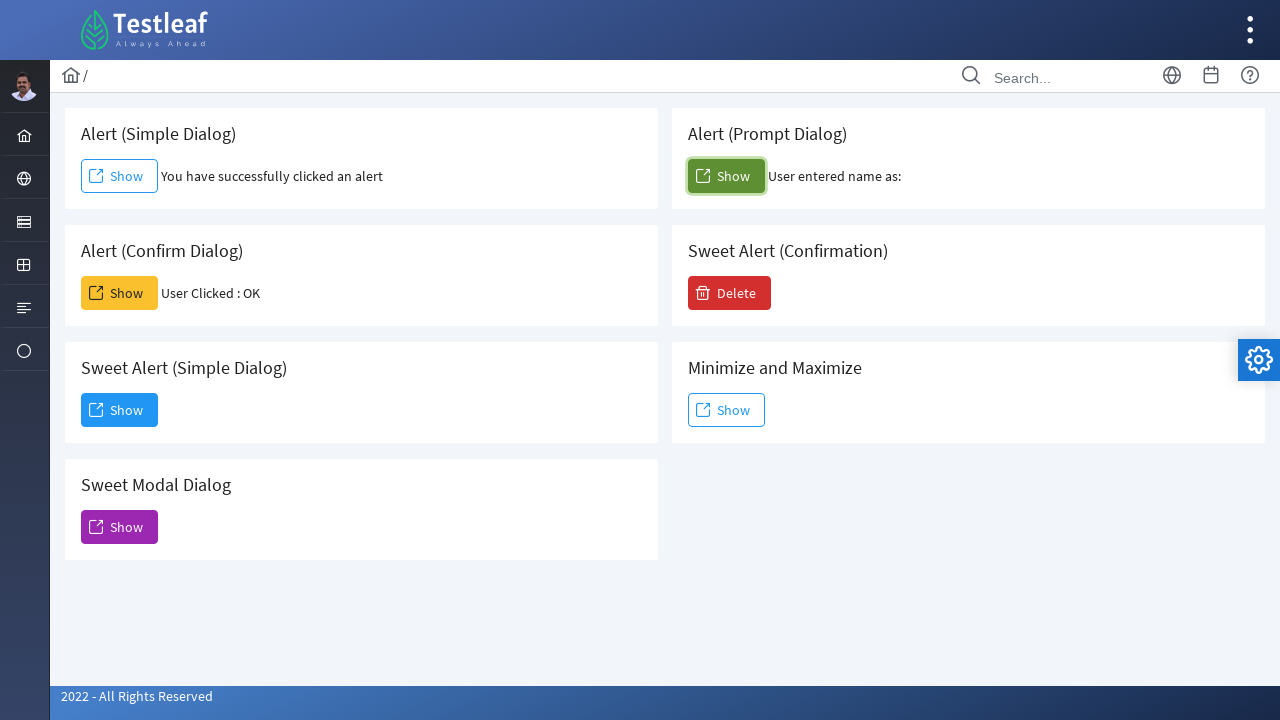